Tests checkbox interactions by clicking on two checkboxes to toggle their selected state

Starting URL: http://the-internet.herokuapp.com/checkboxes

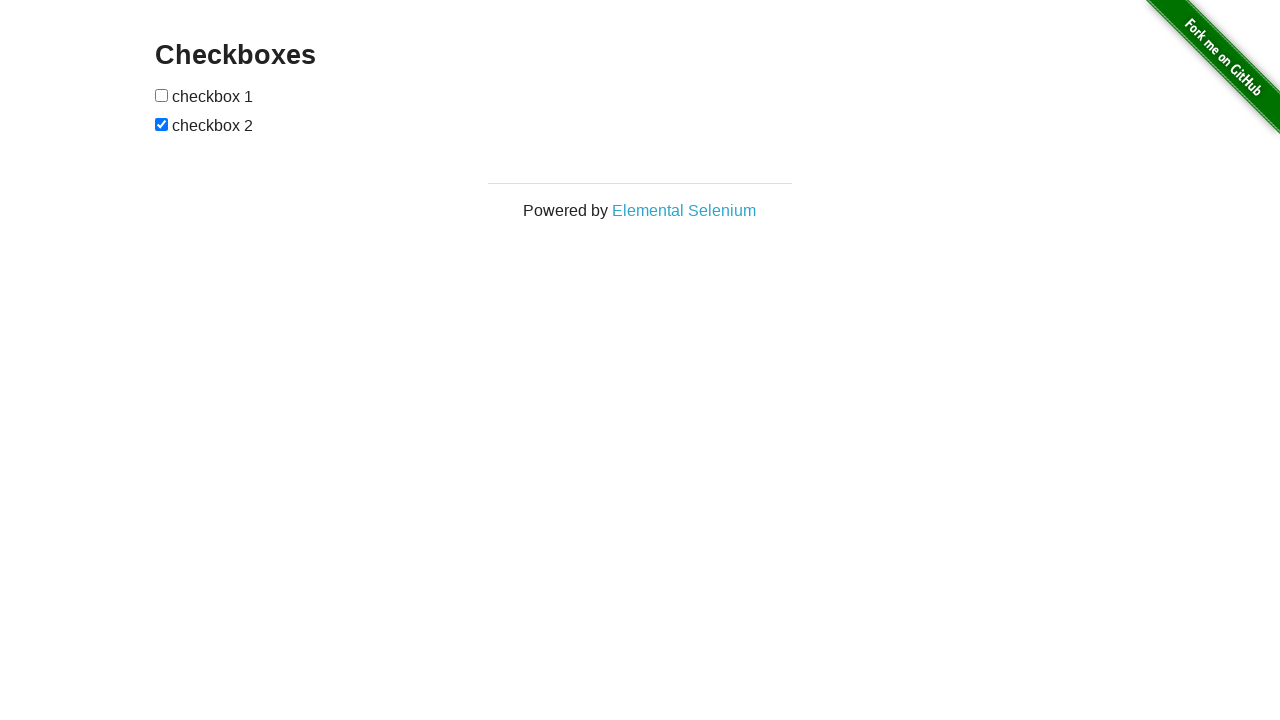

Waited for first checkbox to load
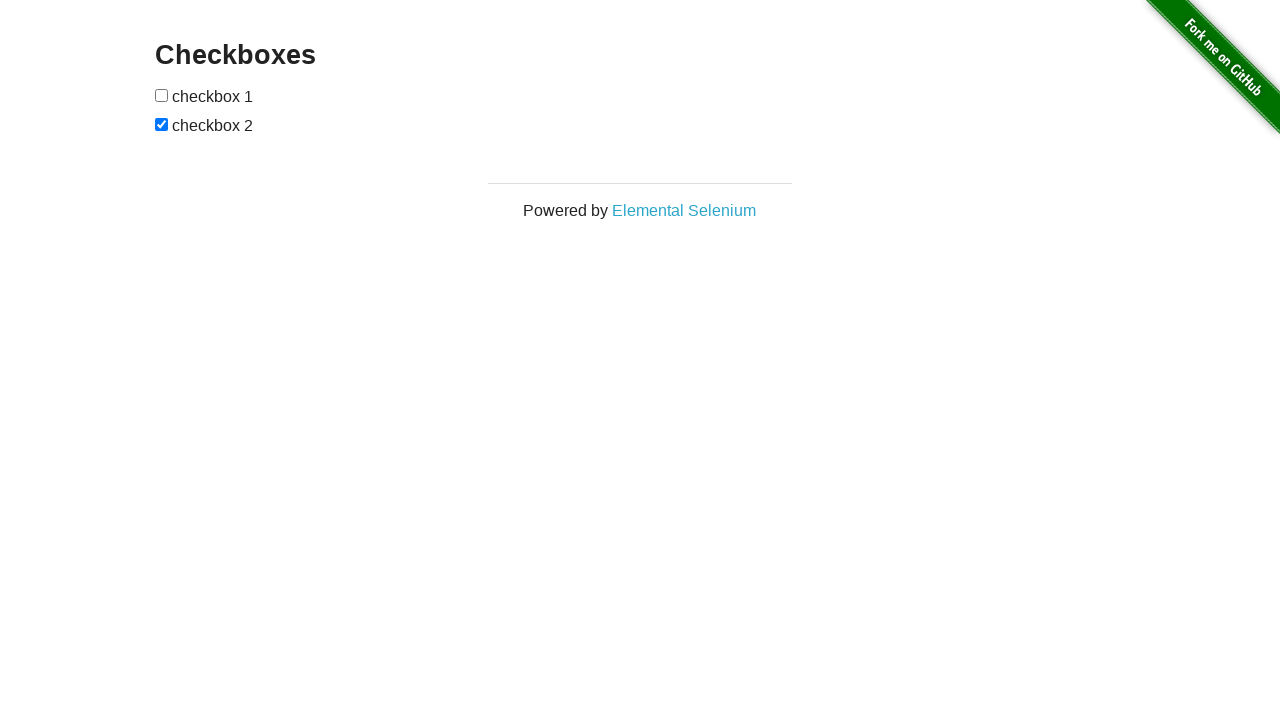

Located first checkbox element
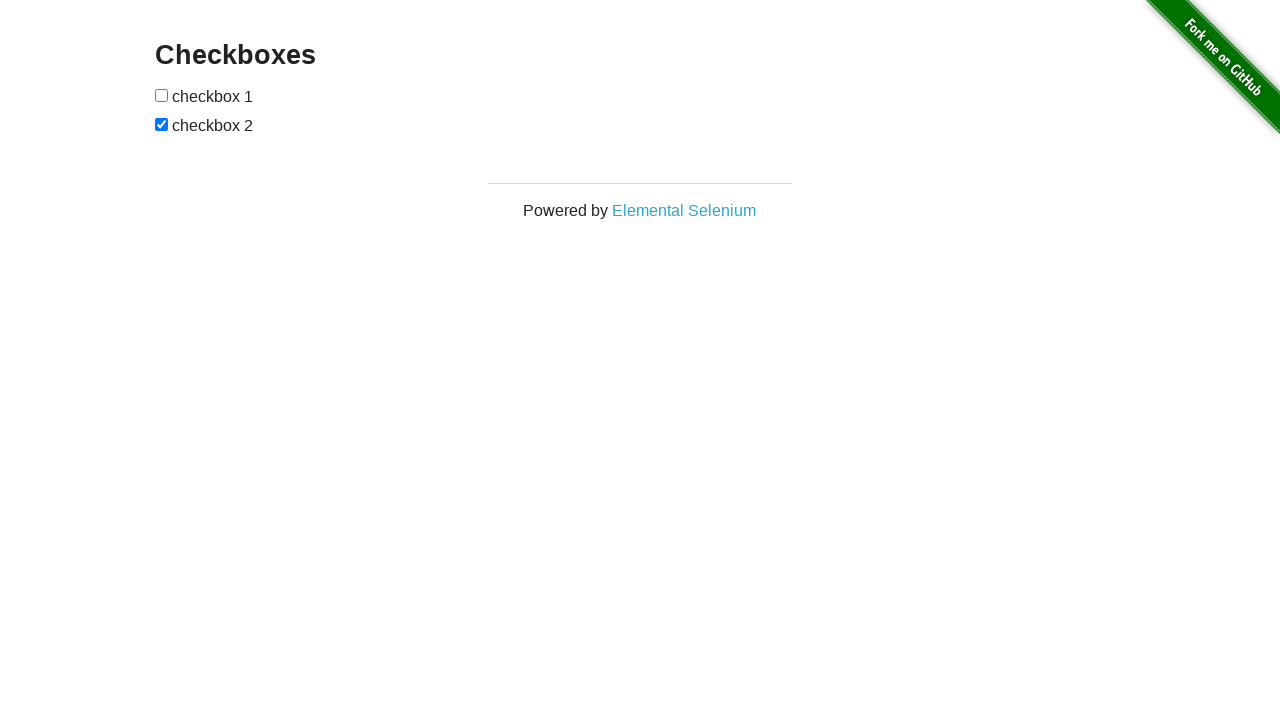

Clicked first checkbox to toggle its state at (162, 95) on xpath=//body//input[1]
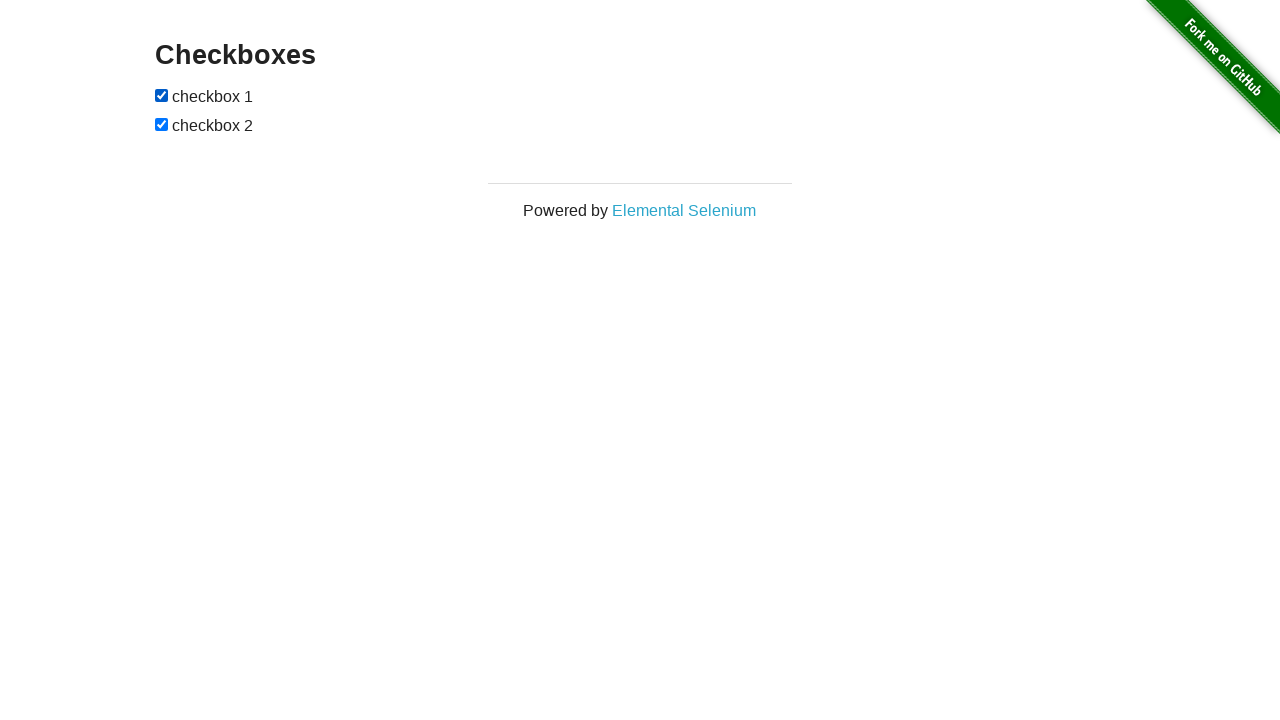

Located second checkbox element
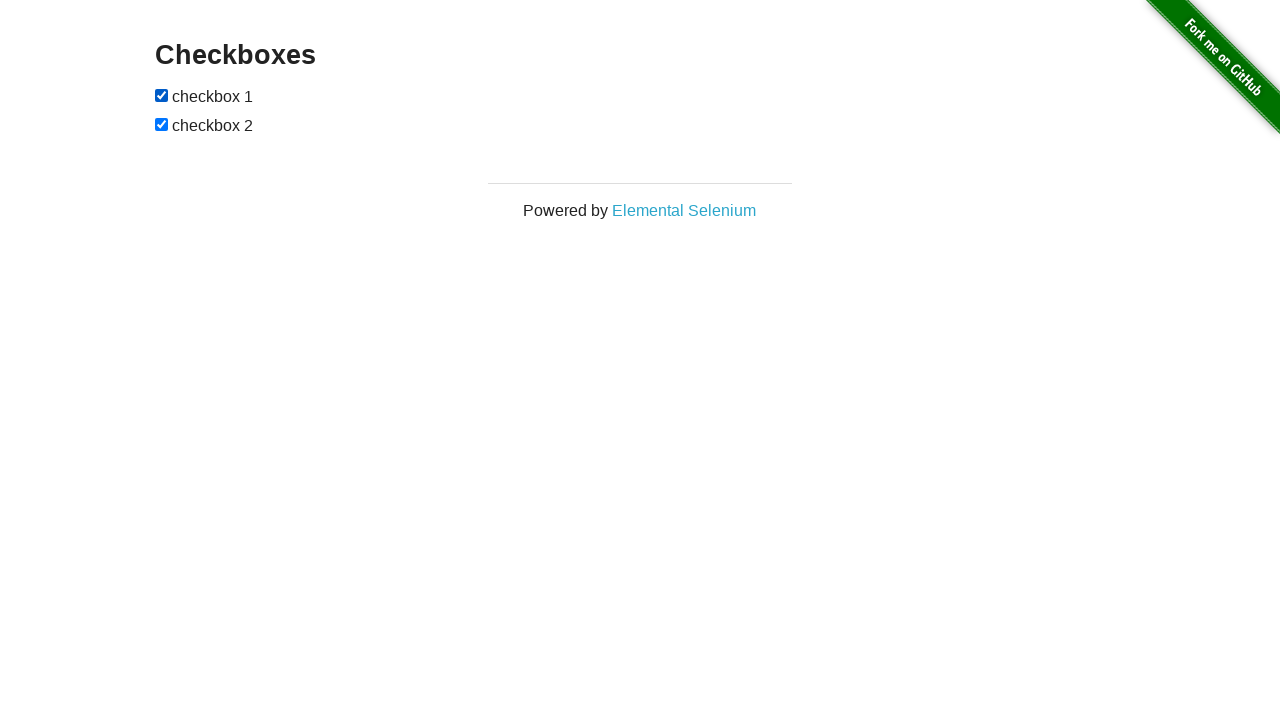

Clicked second checkbox to toggle its state at (162, 124) on xpath=//body//input[2]
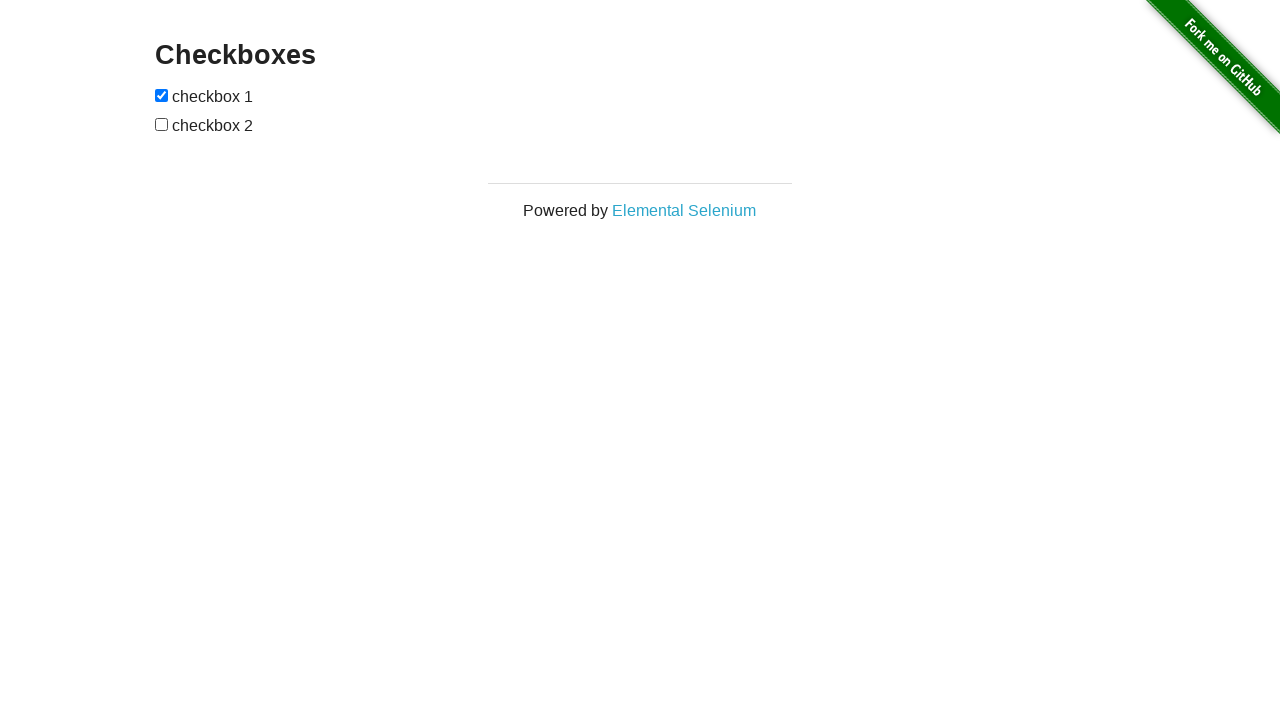

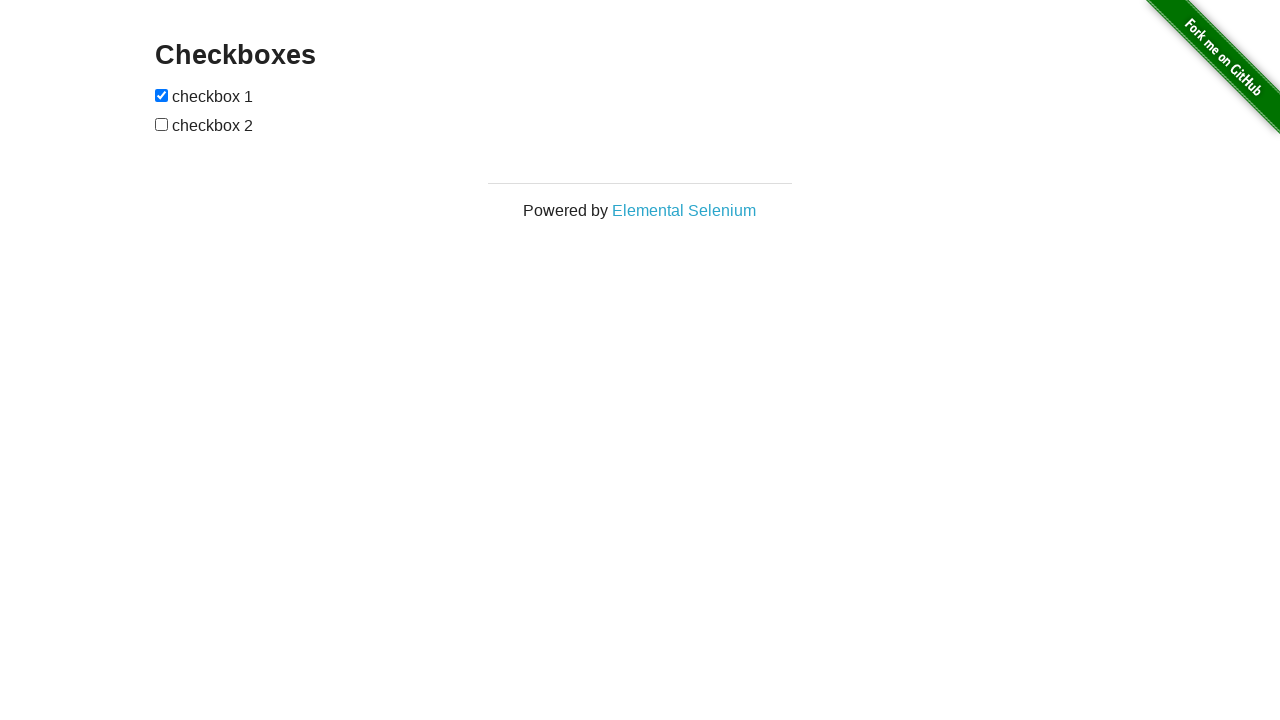